Tests selecting from a dropdown using Playwright's built-in select_option method by visible text, then verifies the selection.

Starting URL: https://the-internet.herokuapp.com/dropdown

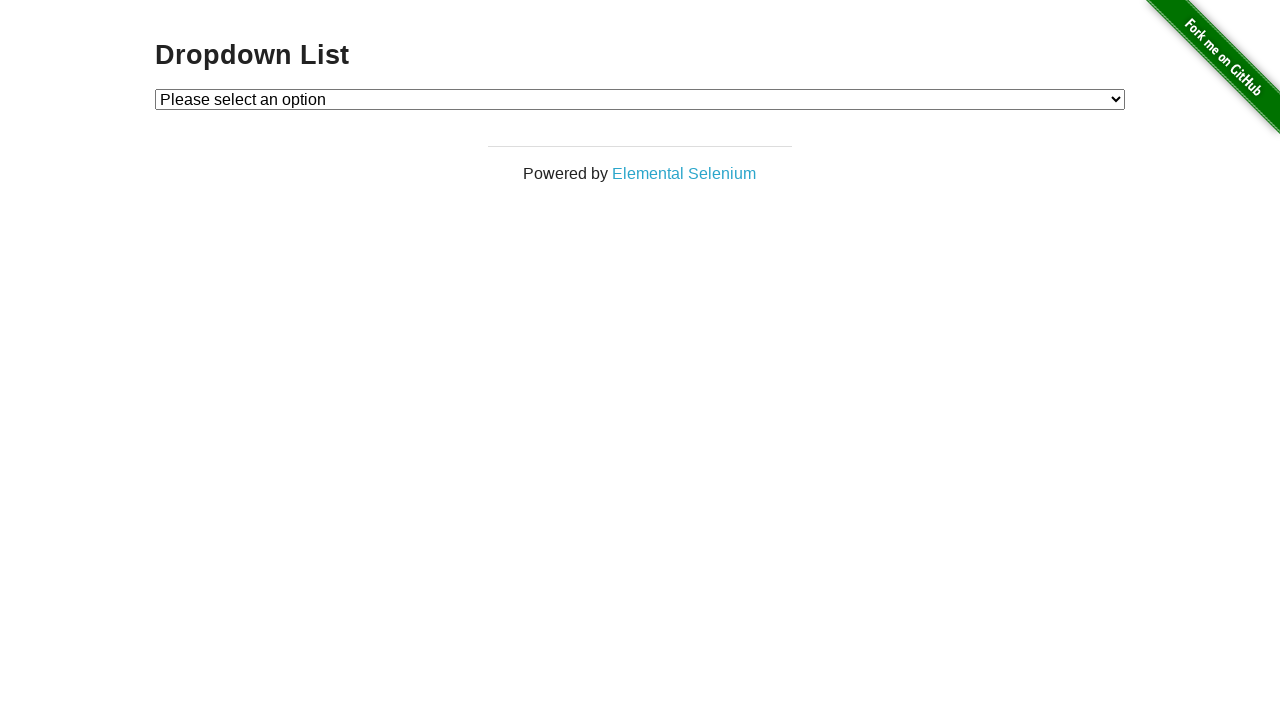

Navigated to dropdown page at https://the-internet.herokuapp.com/dropdown
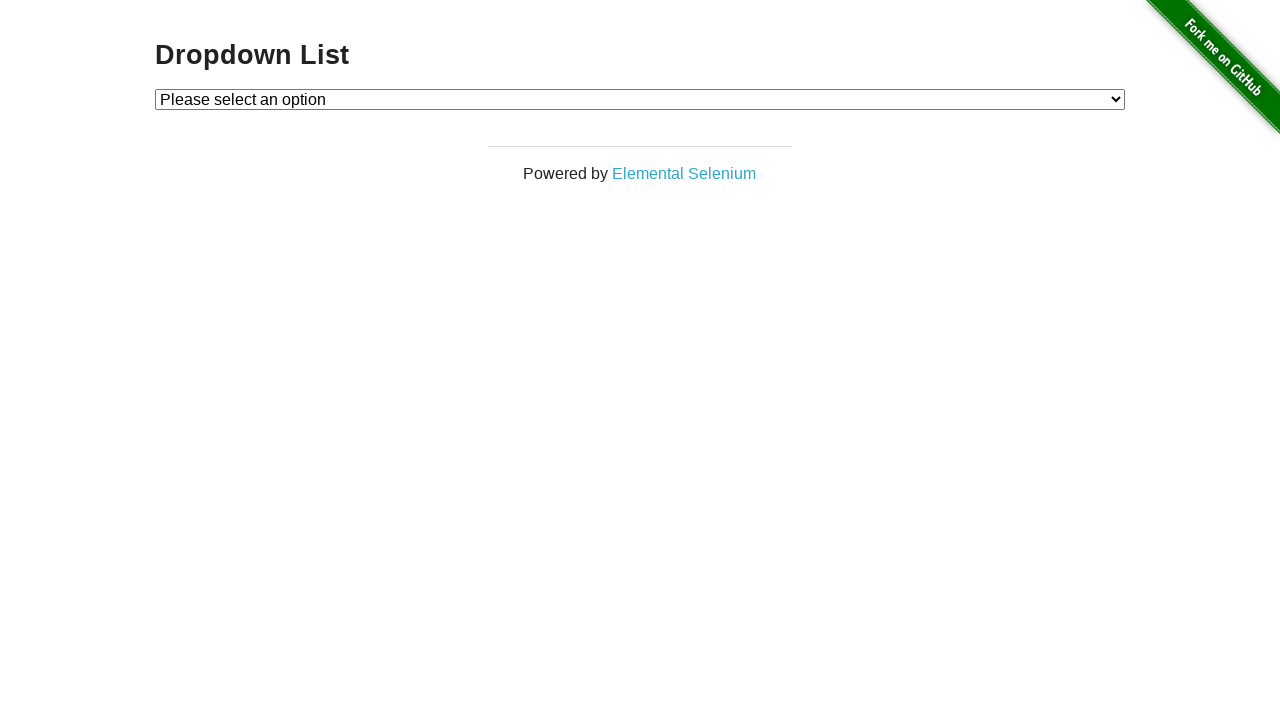

Selected 'Option 1' from dropdown using select_option method on #dropdown
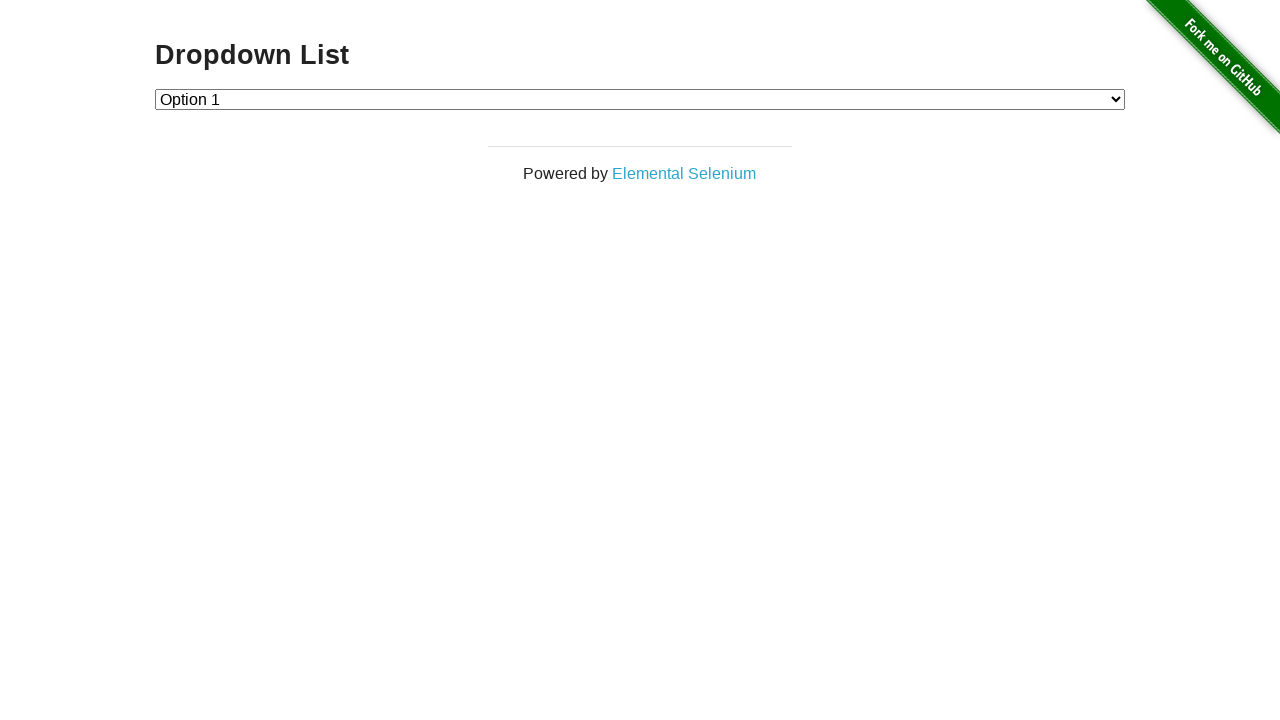

Located the checked option in dropdown
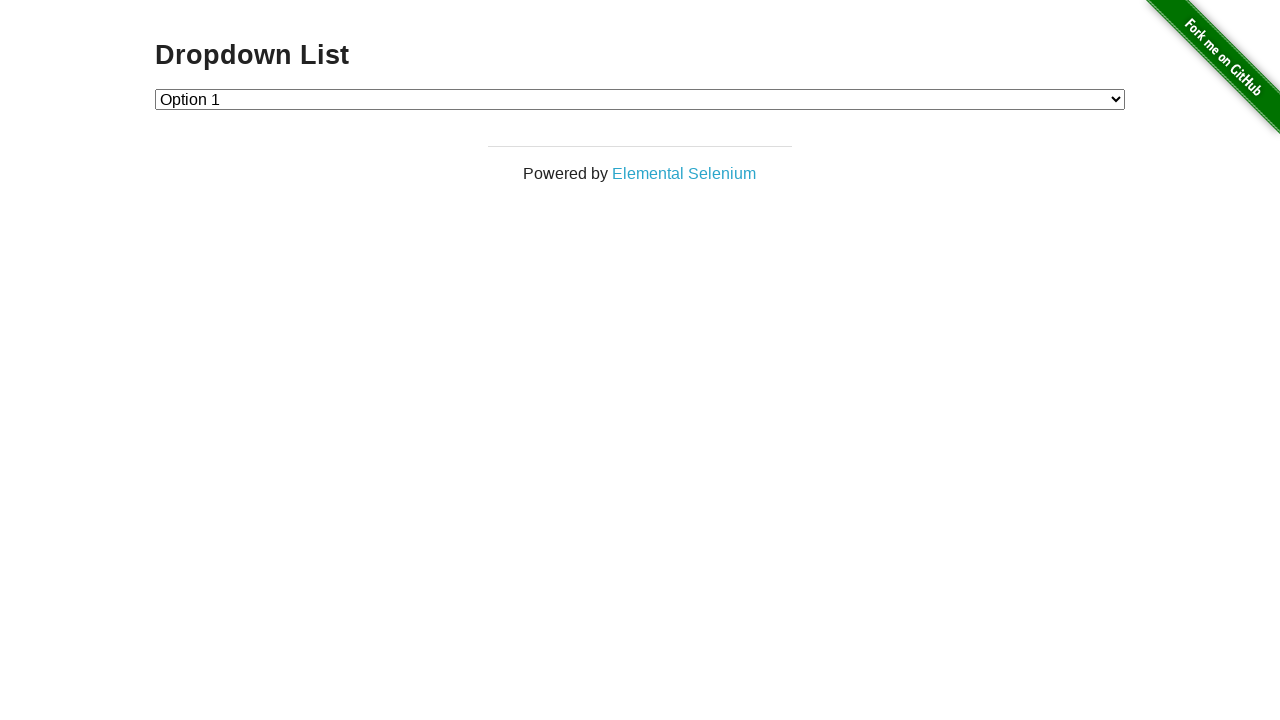

Verified that 'Option 1' is the selected option in the dropdown
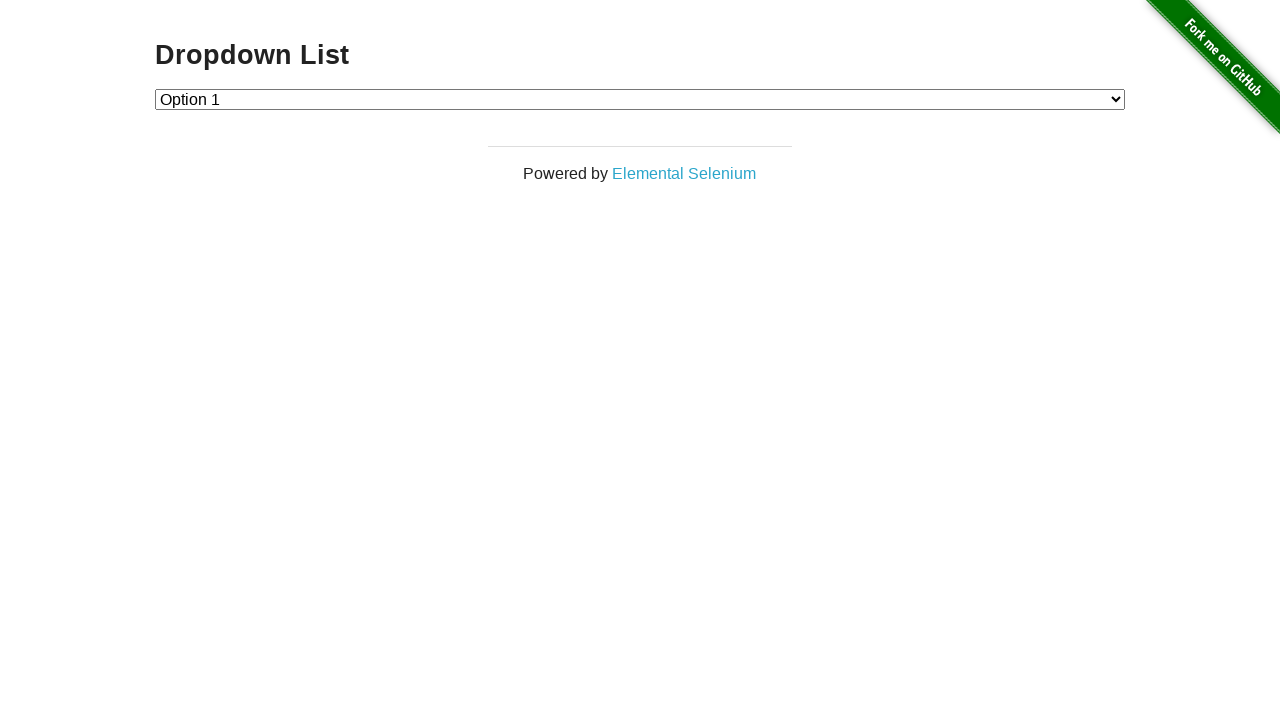

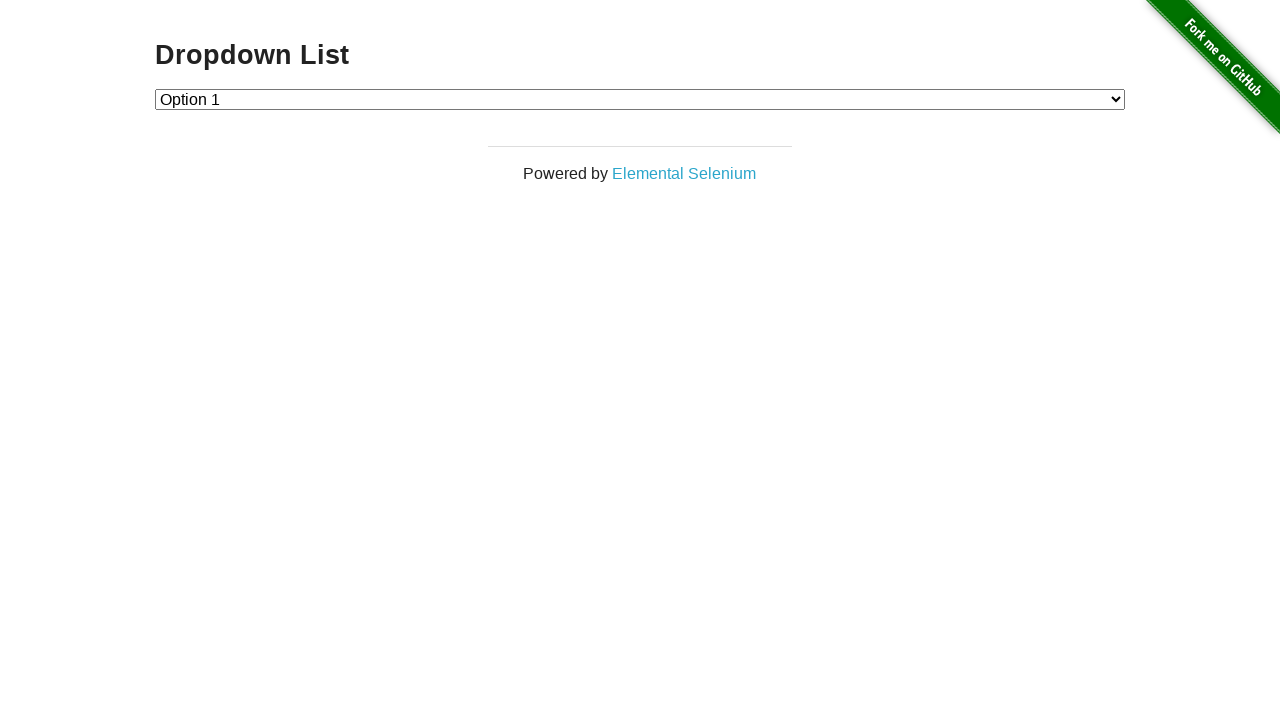